Tests that entering a valid number between 50 and 100 calculates and displays the square root correctly in an alert dialog

Starting URL: https://acctabootcamp.github.io/site/tasks/enter_a_number

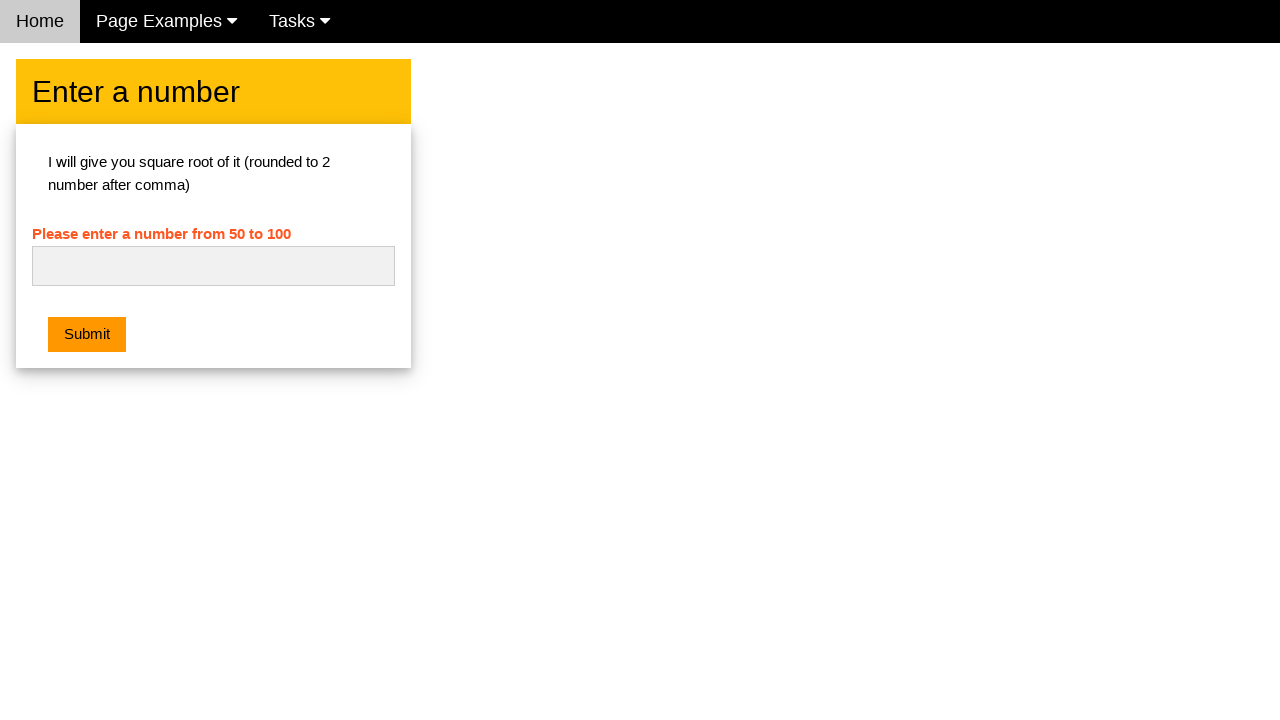

Navigated to the square root calculator page
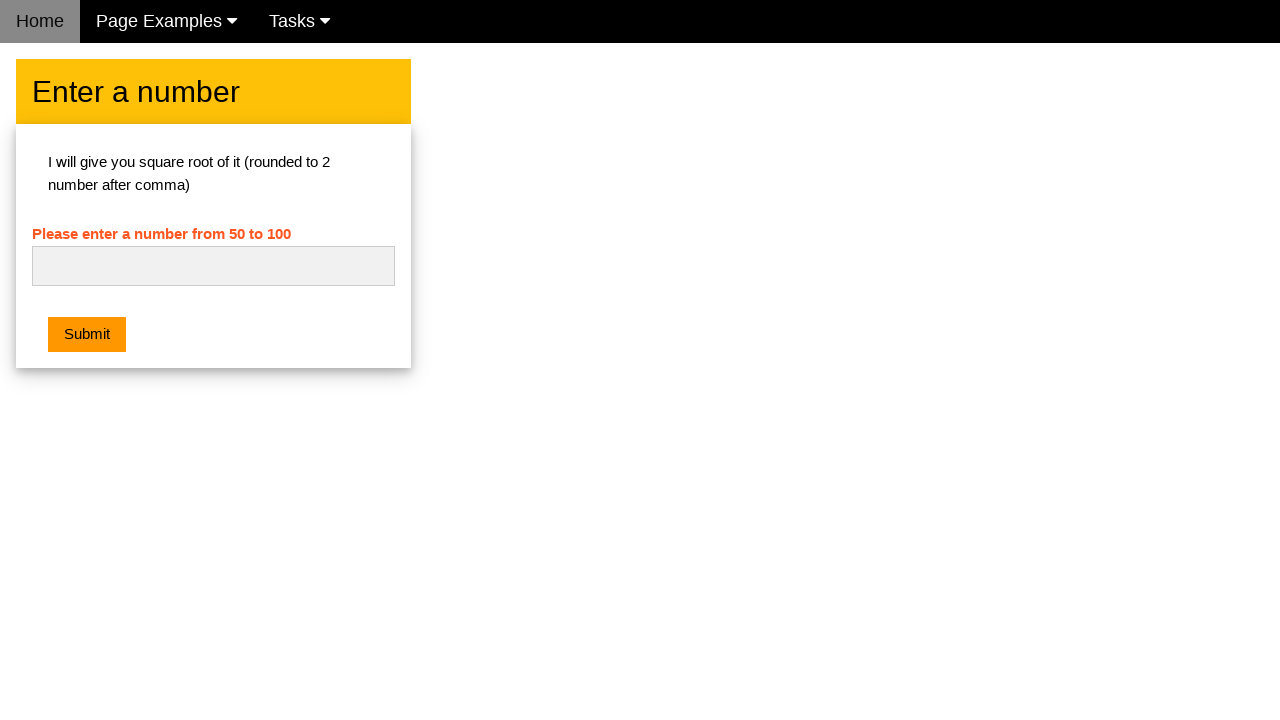

Filled number input with 50 on #numb
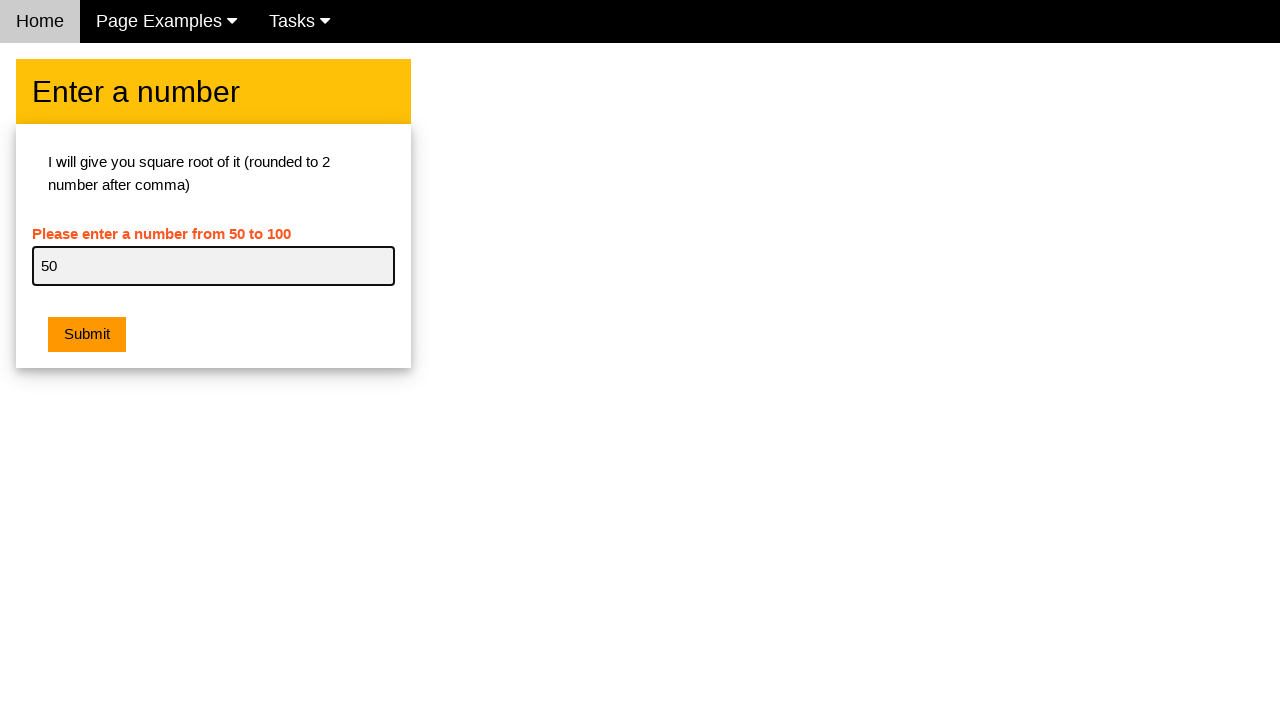

Set up dialog handler to accept alert for 50
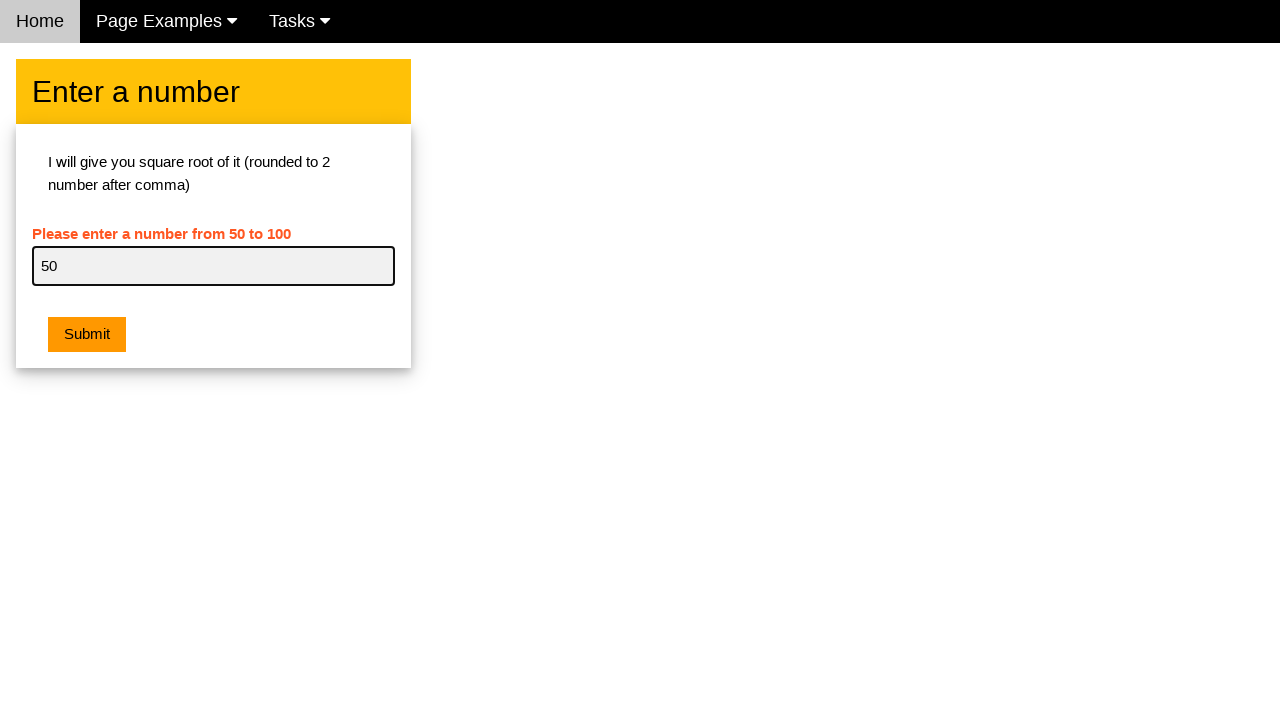

Clicked submit button to calculate square root of 50 at (87, 335) on button.w3-btn.w3-orange.w3-margin
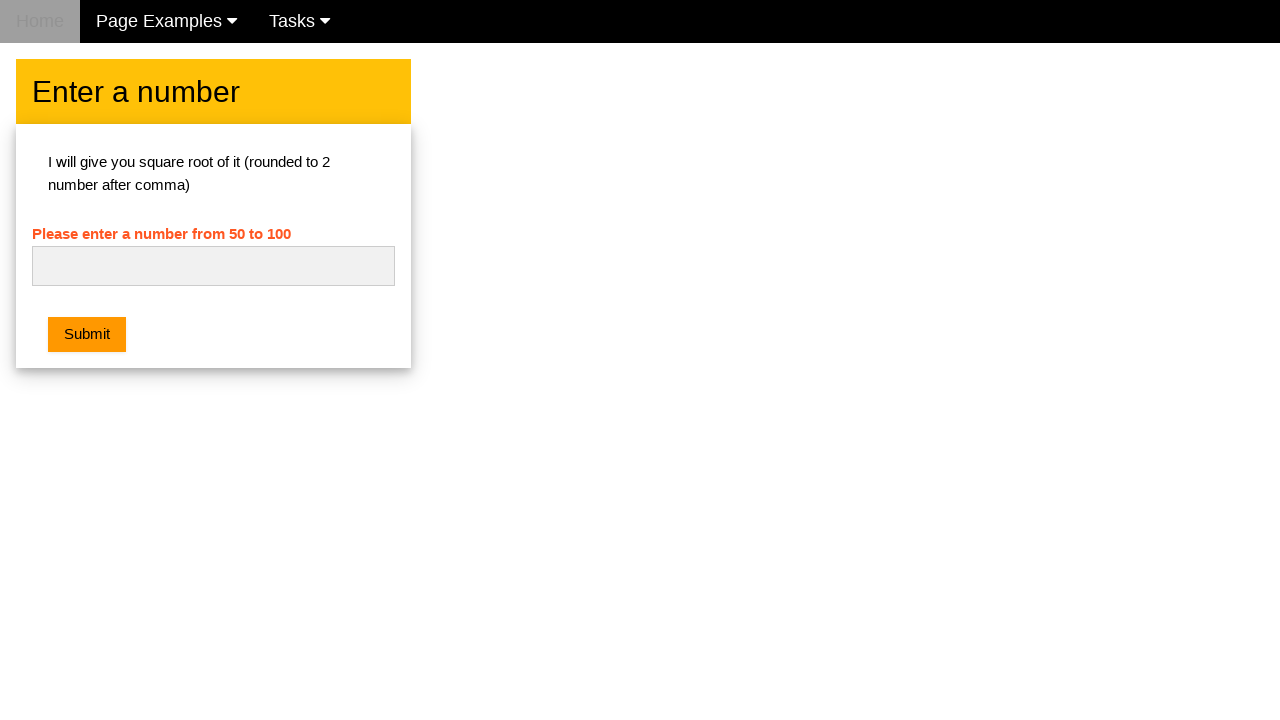

Waited for alert dialog to be processed for 50
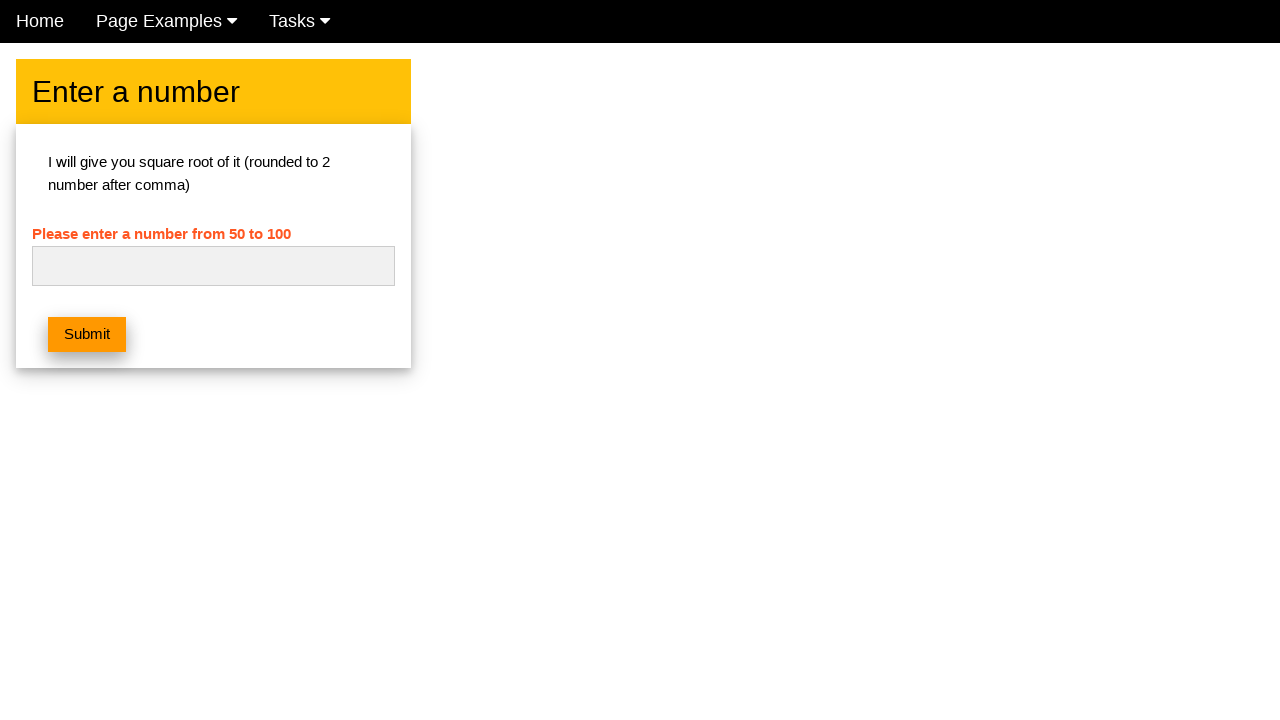

Cleared number input for next test on #numb
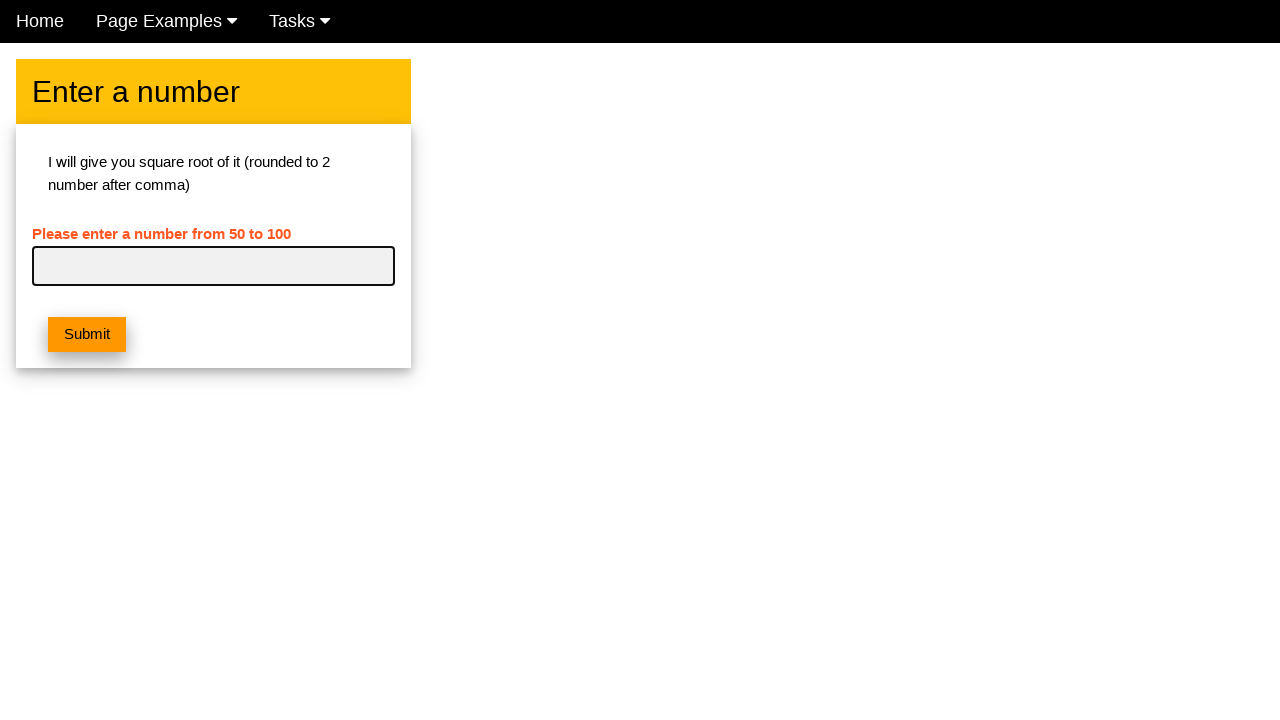

Filled number input with 64 on #numb
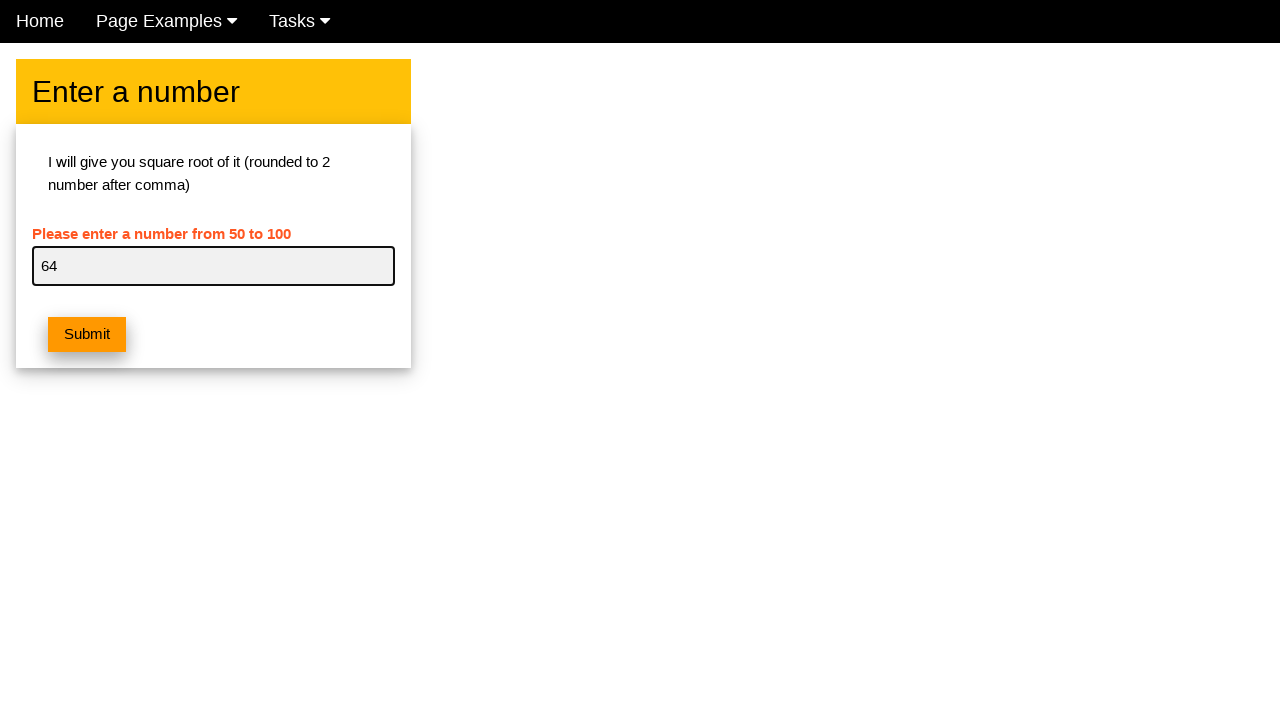

Set up dialog handler to accept alert for 64
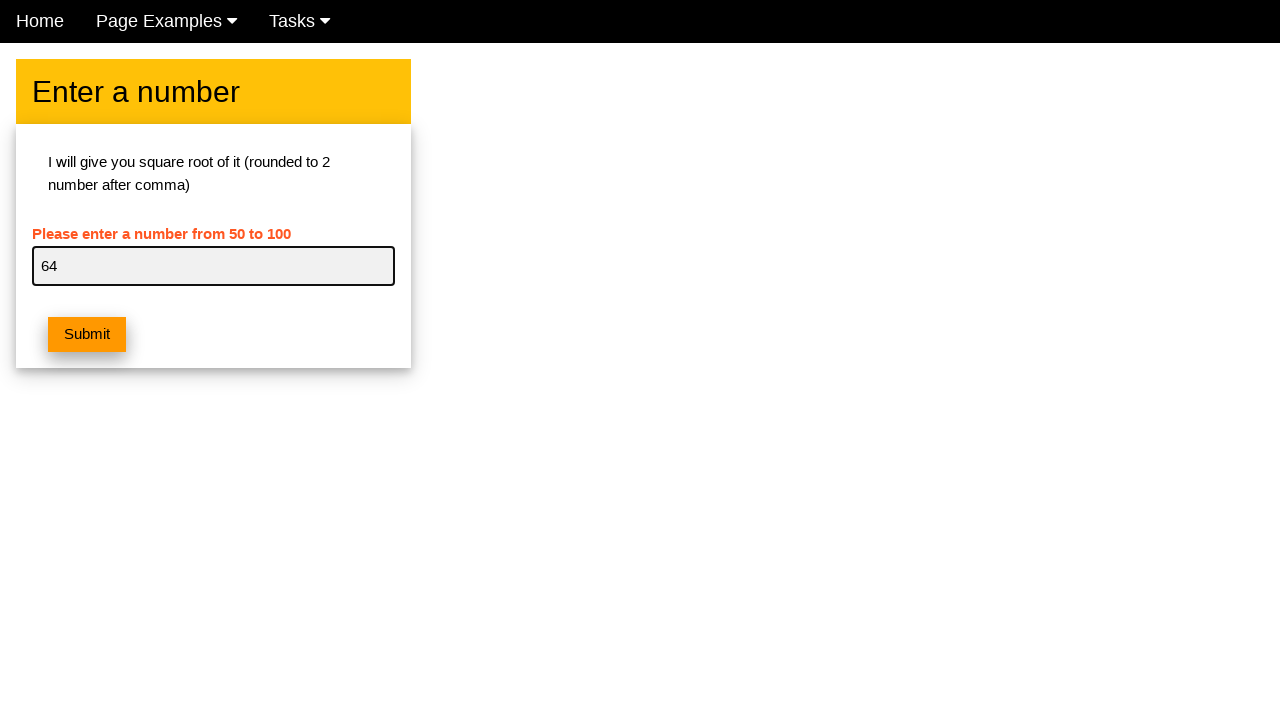

Clicked submit button to calculate square root of 64 at (87, 335) on button.w3-btn.w3-orange.w3-margin
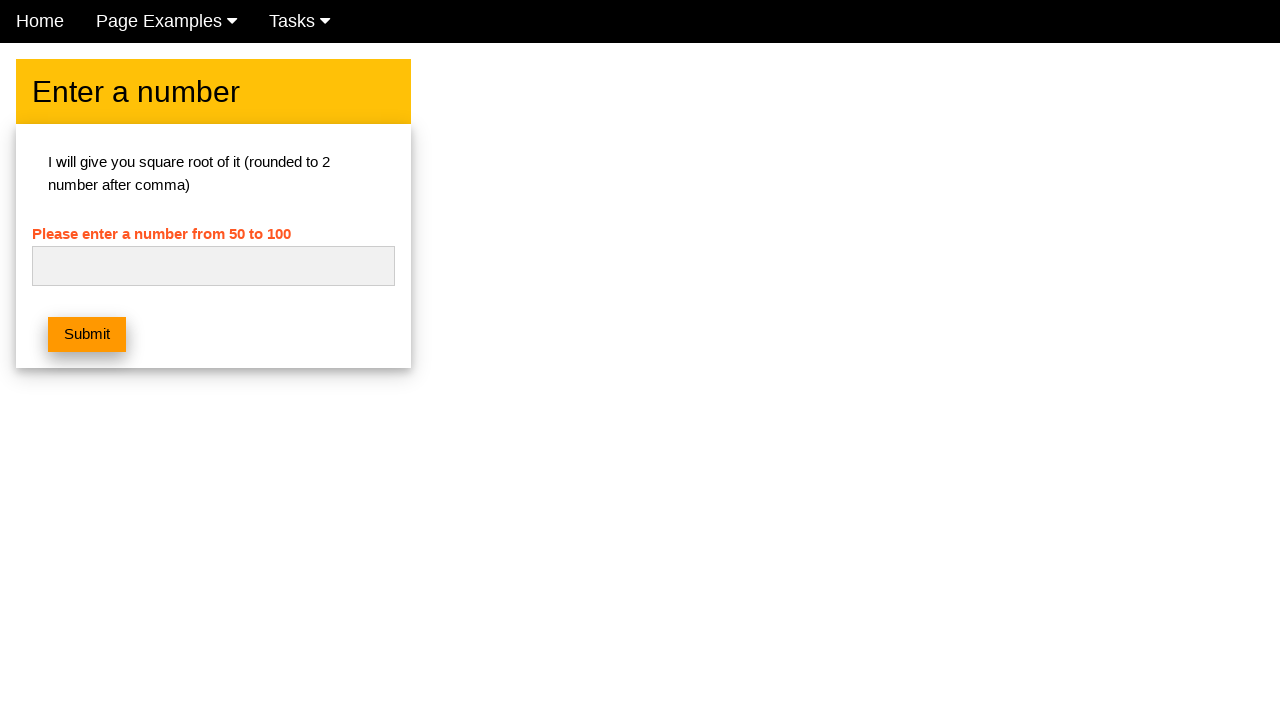

Waited for alert dialog to be processed for 64
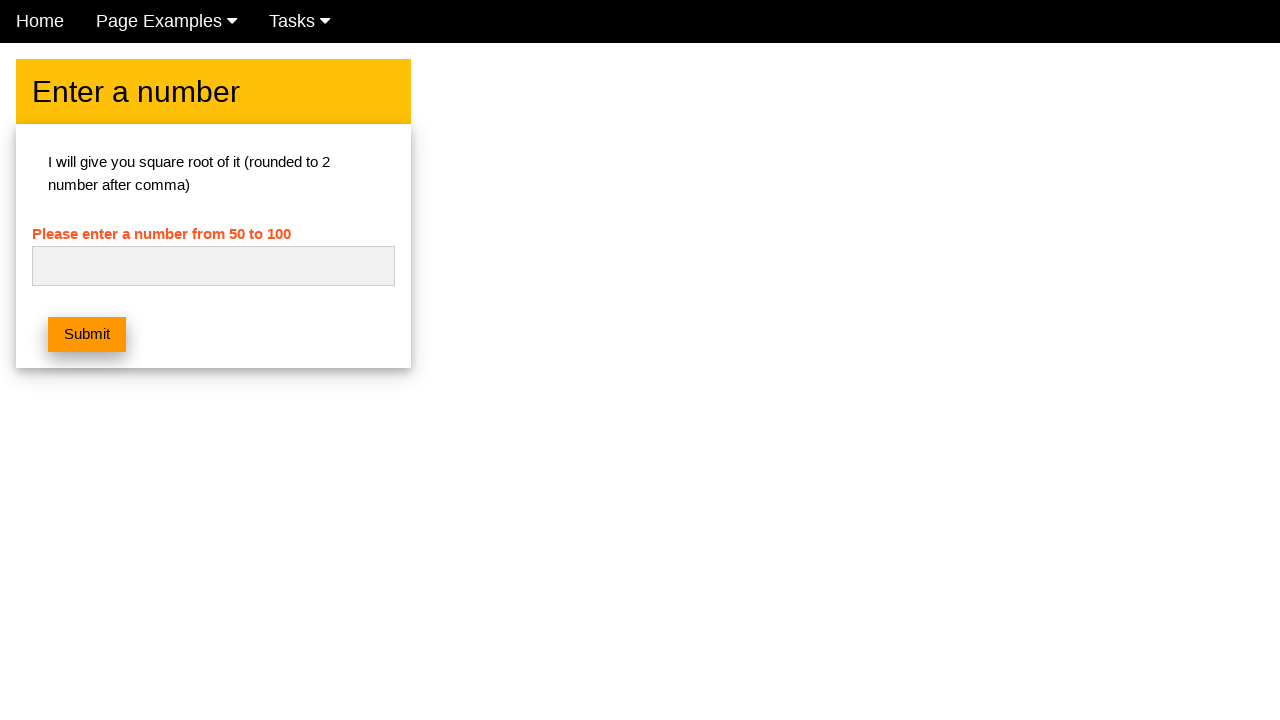

Cleared number input for next test on #numb
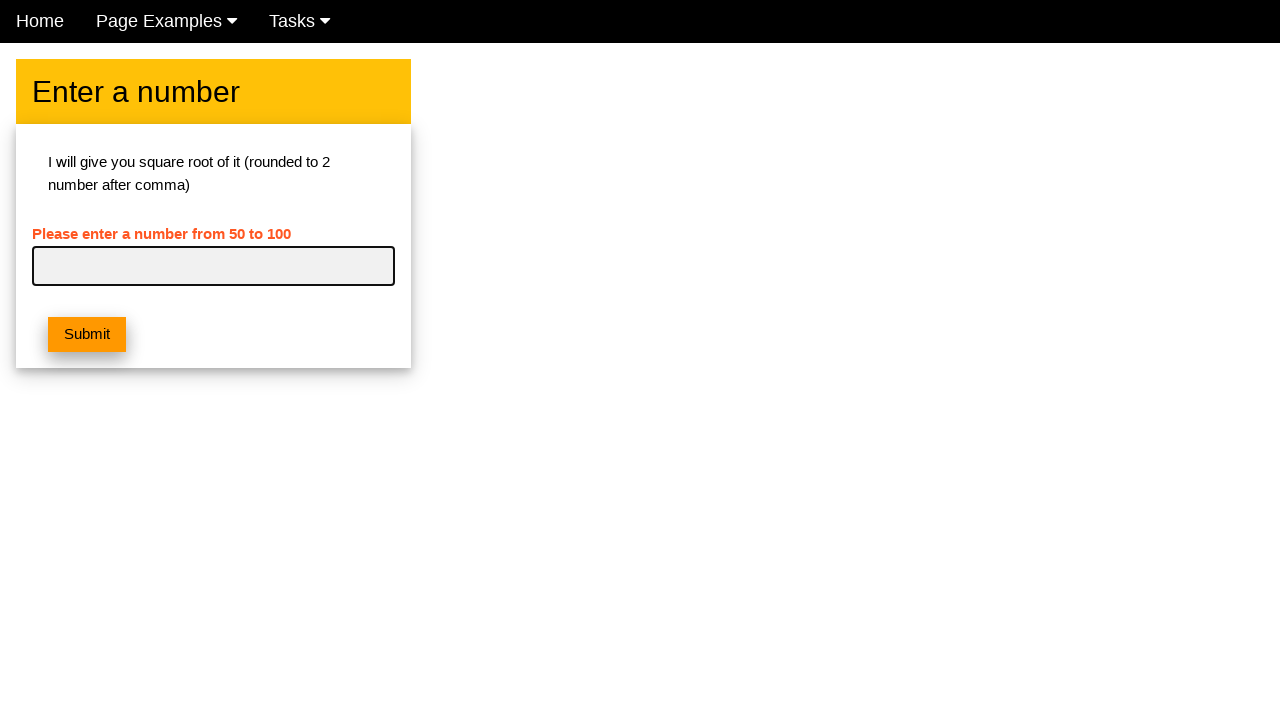

Filled number input with 75 on #numb
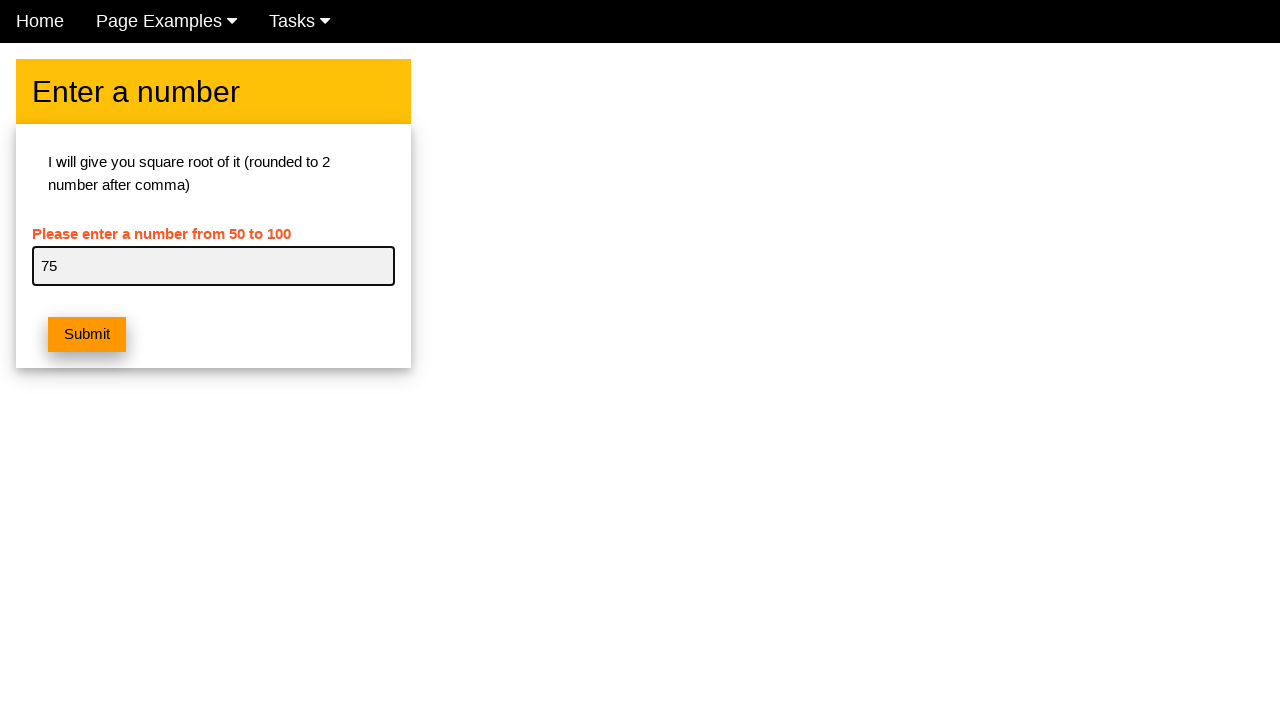

Set up dialog handler to accept alert for 75
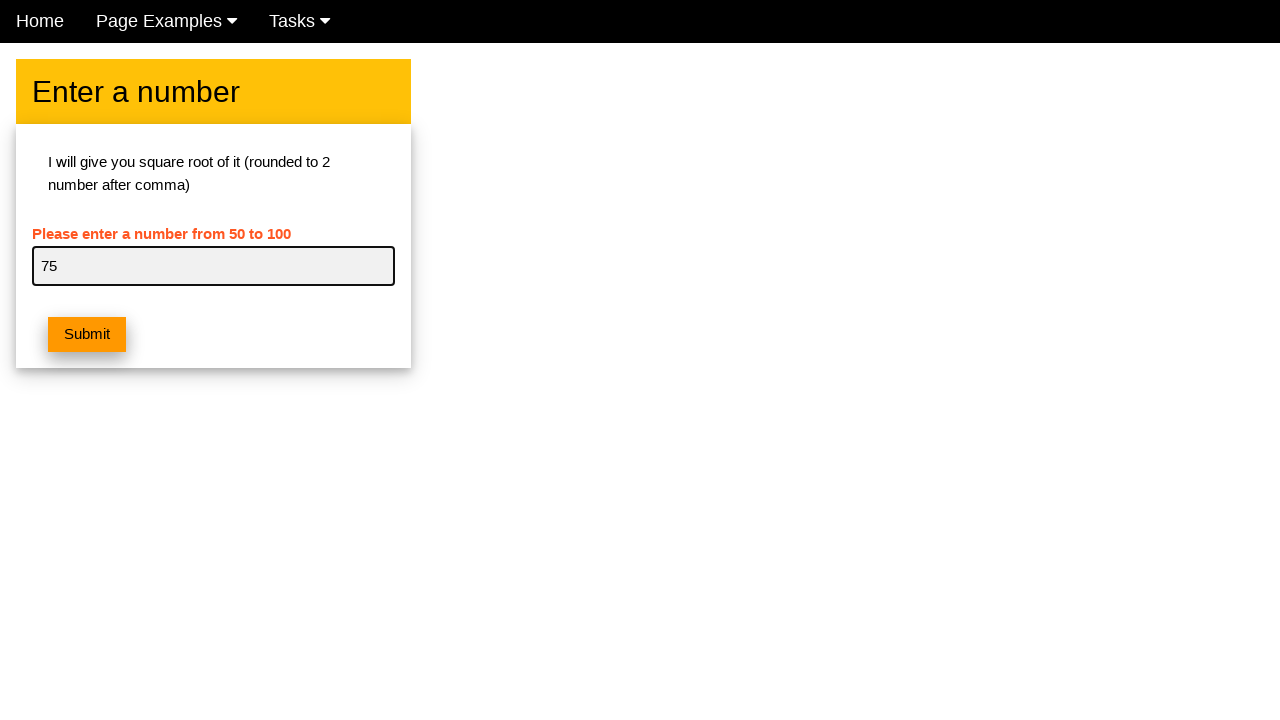

Clicked submit button to calculate square root of 75 at (87, 335) on button.w3-btn.w3-orange.w3-margin
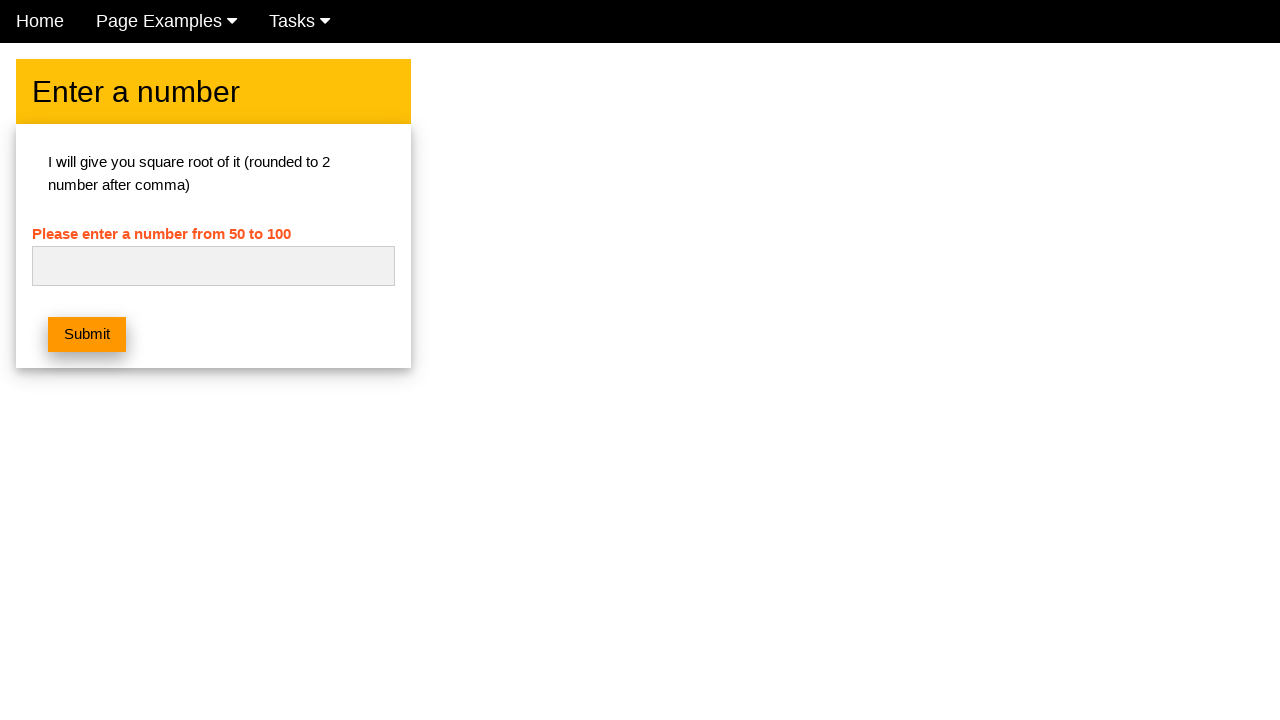

Waited for alert dialog to be processed for 75
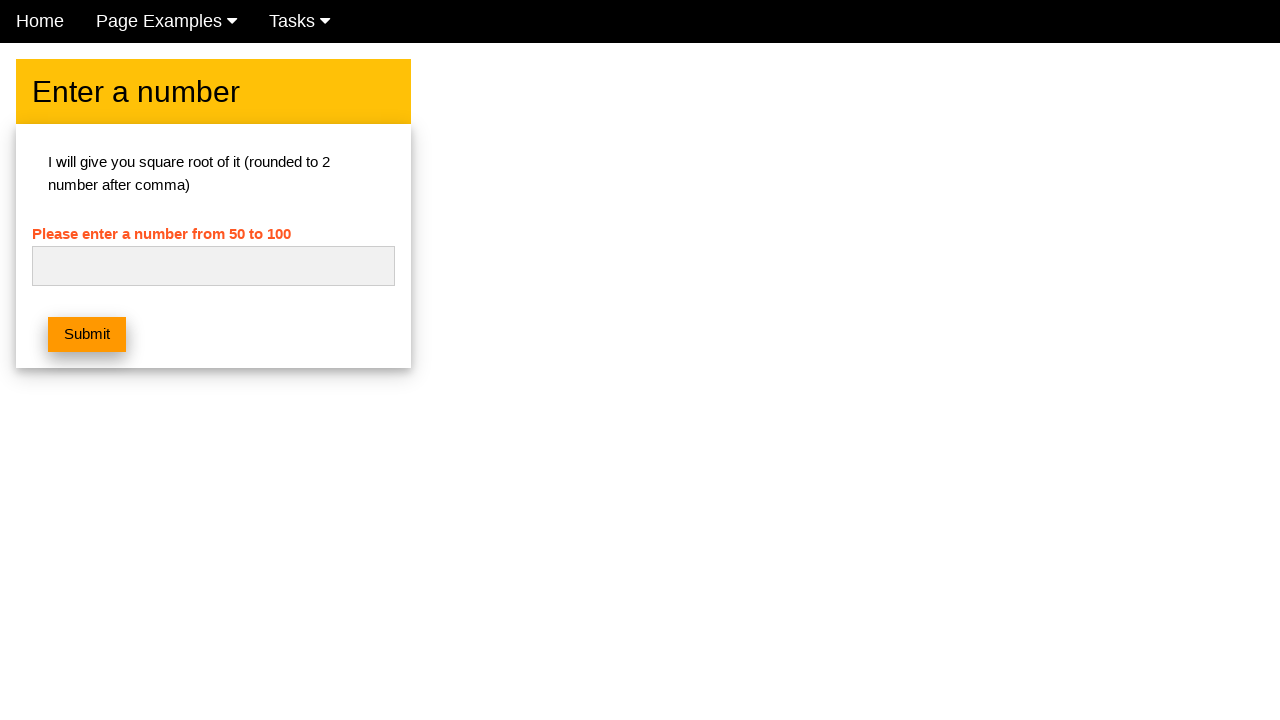

Cleared number input for next test on #numb
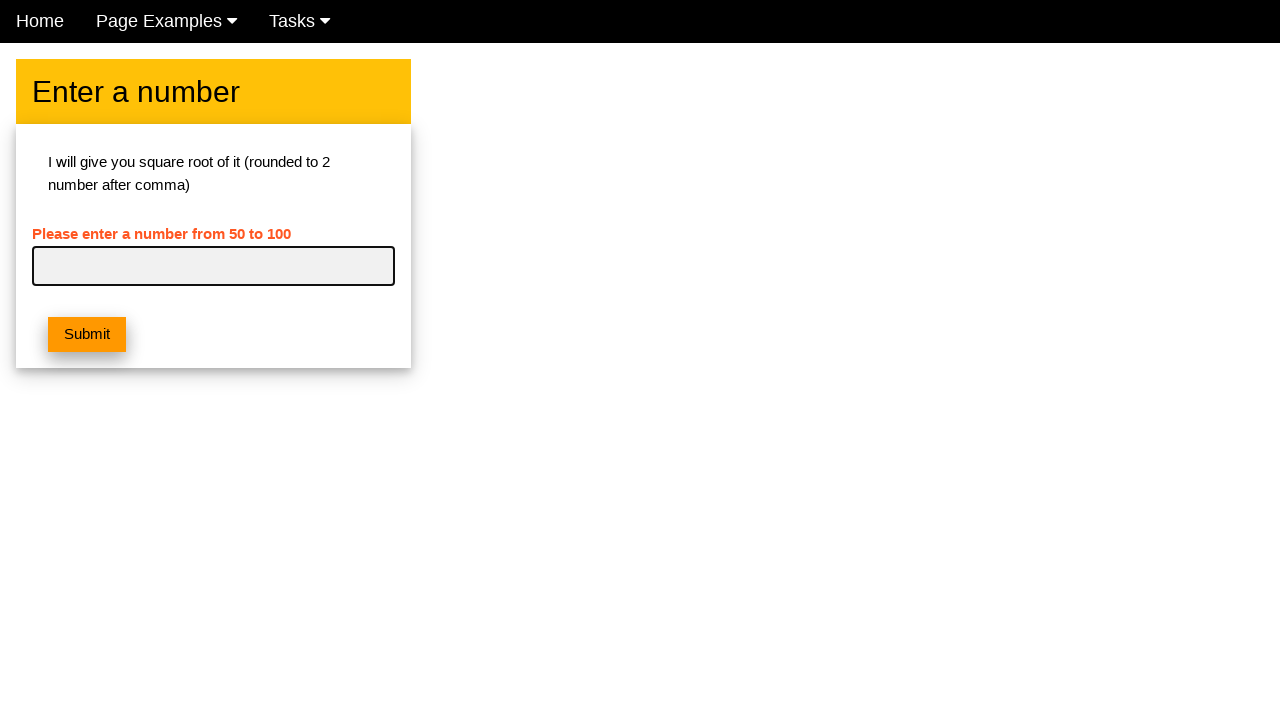

Filled number input with 81 on #numb
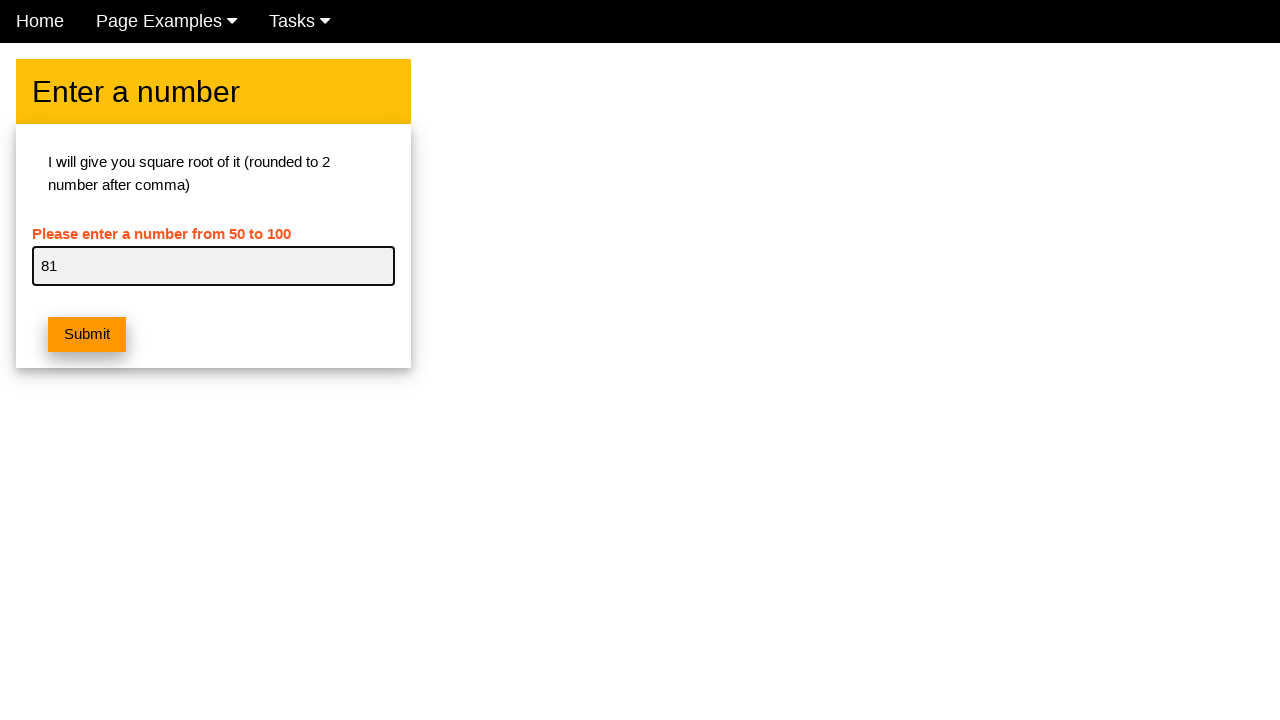

Set up dialog handler to accept alert for 81
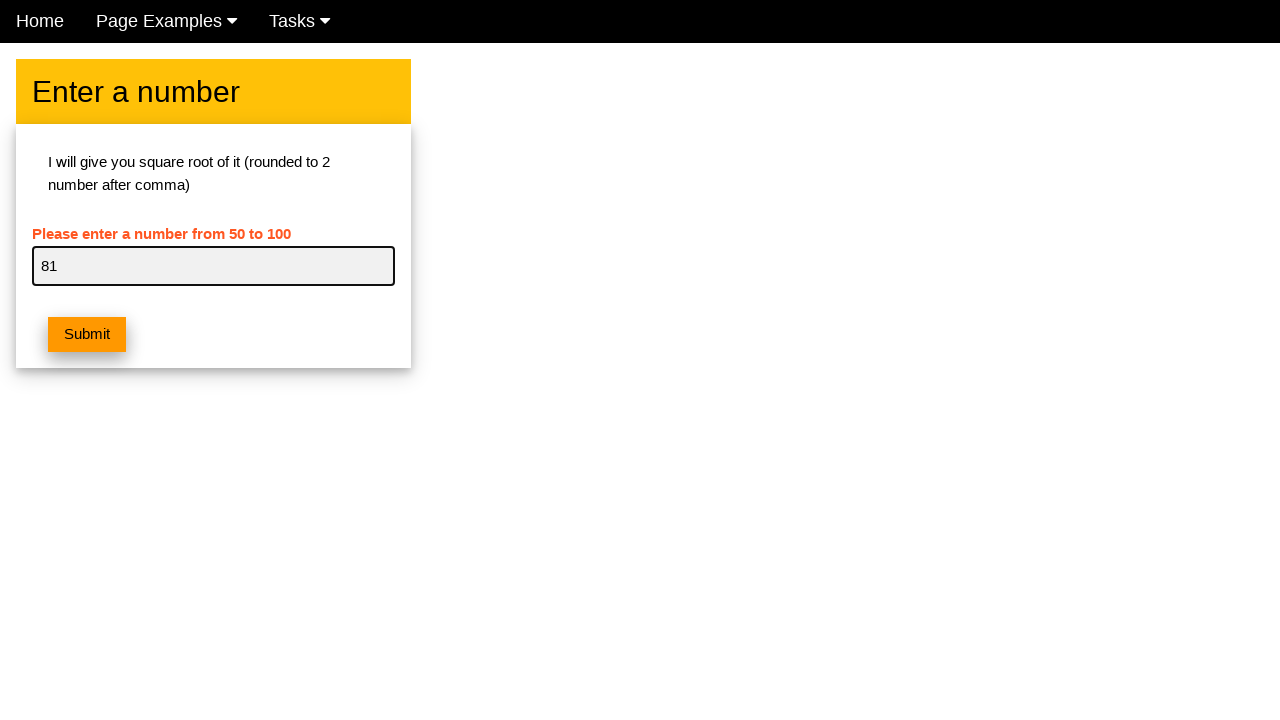

Clicked submit button to calculate square root of 81 at (87, 335) on button.w3-btn.w3-orange.w3-margin
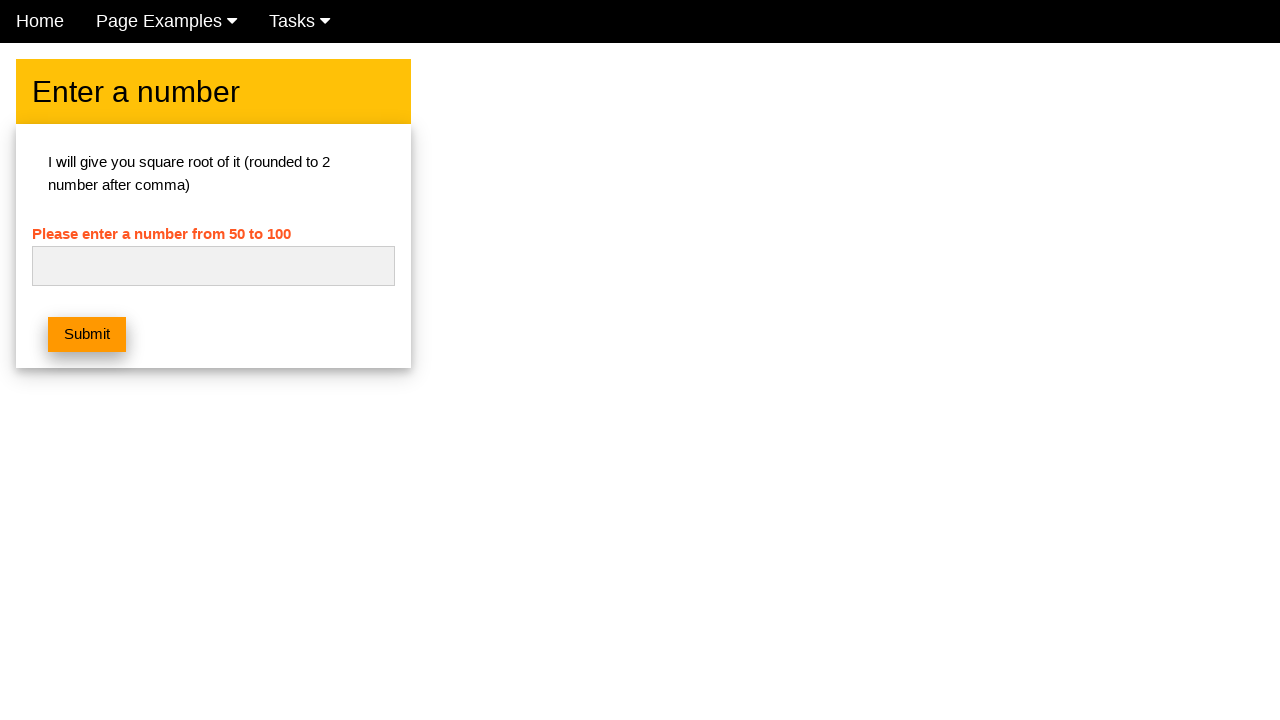

Waited for alert dialog to be processed for 81
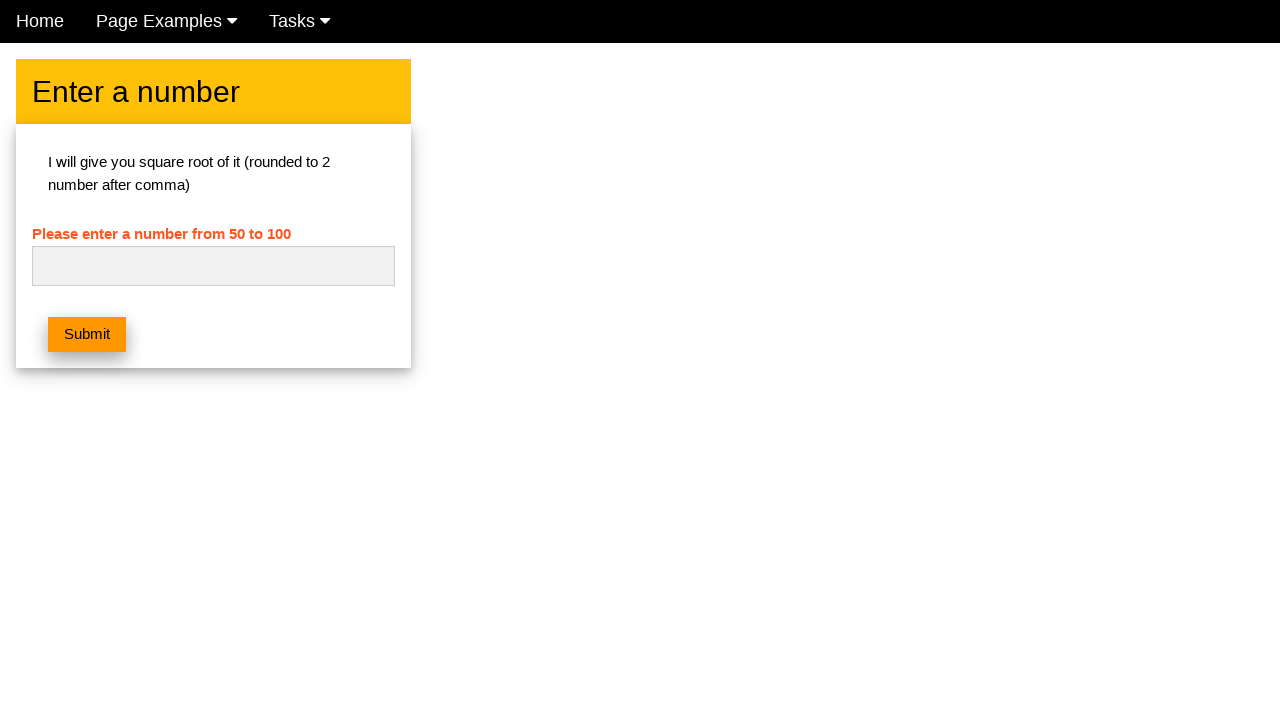

Cleared number input for next test on #numb
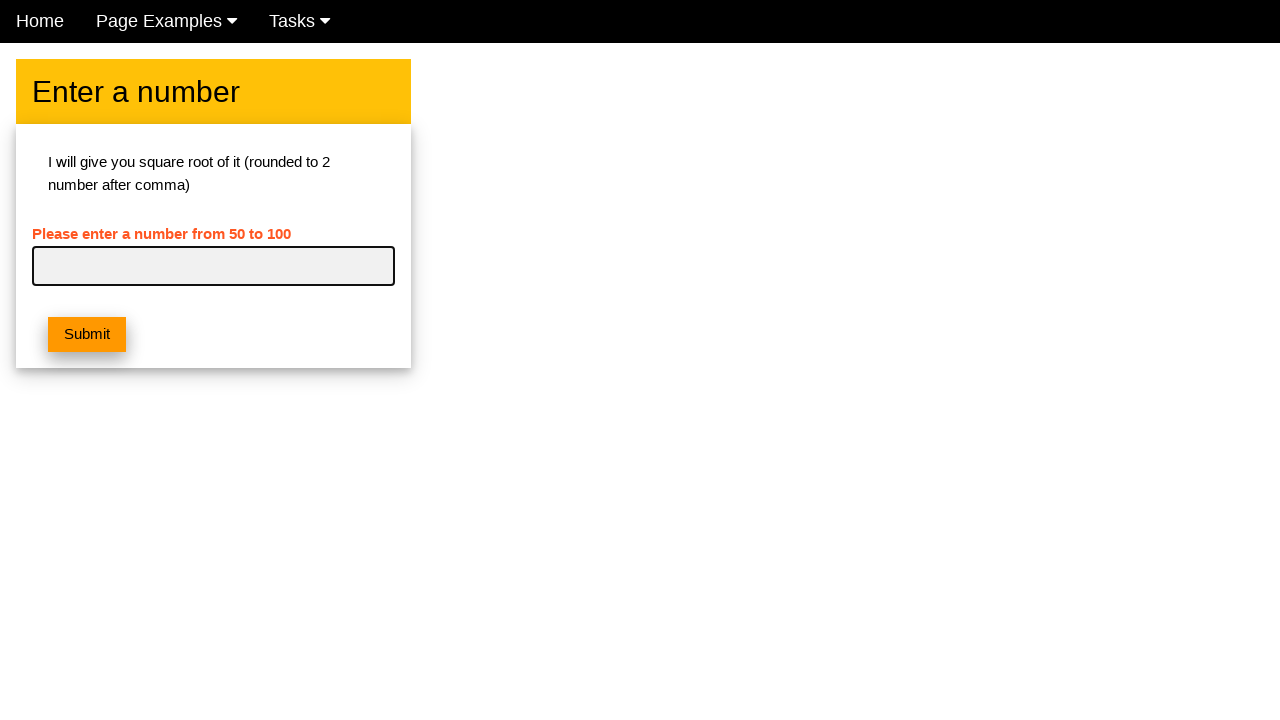

Filled number input with 100 on #numb
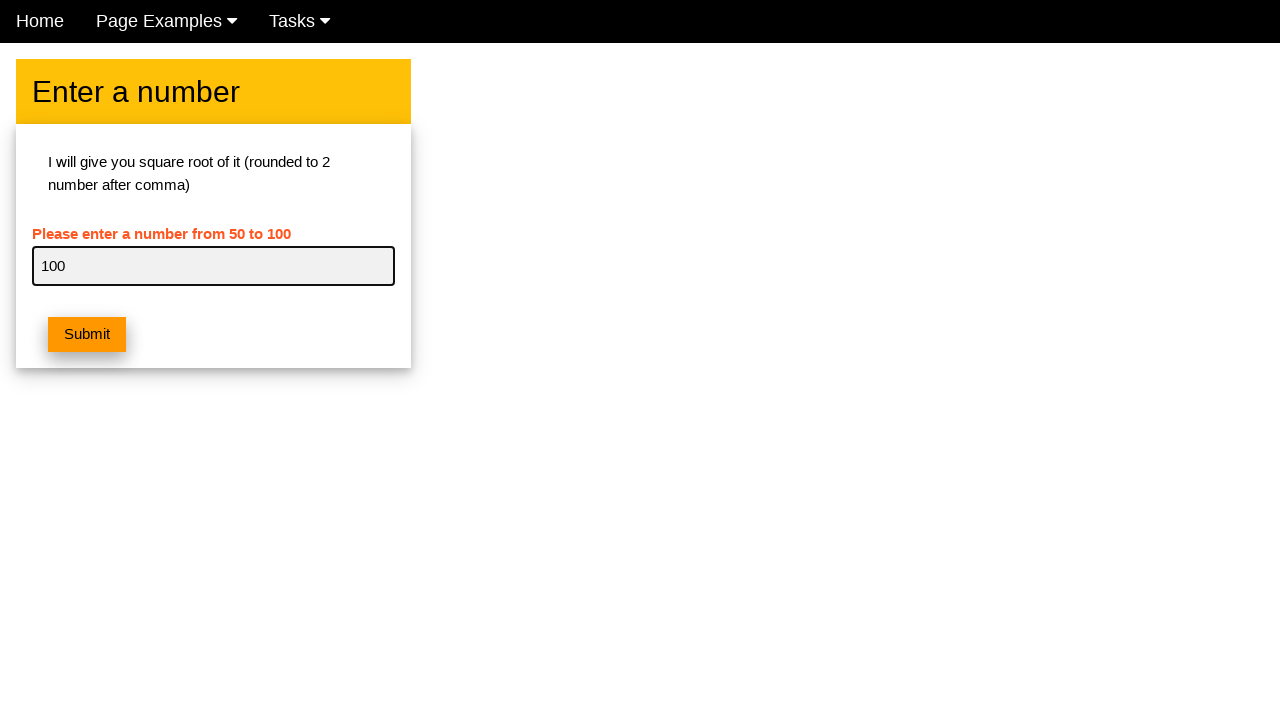

Set up dialog handler to accept alert for 100
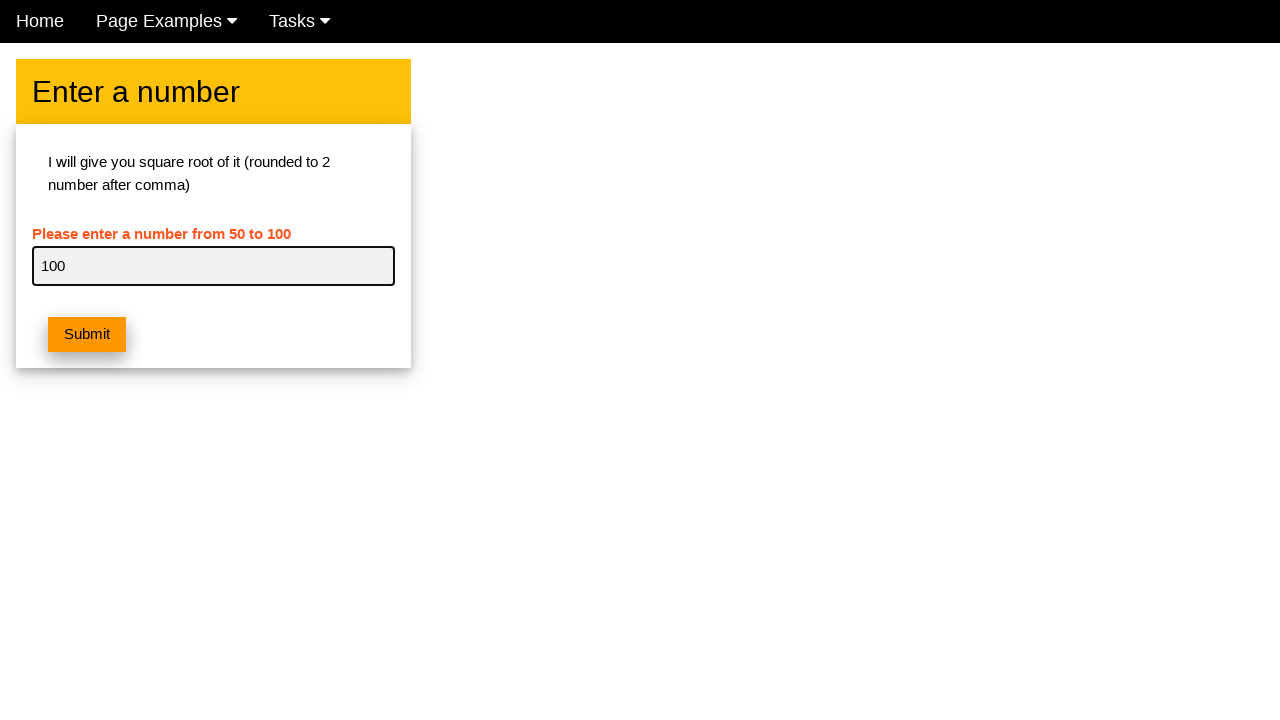

Clicked submit button to calculate square root of 100 at (87, 335) on button.w3-btn.w3-orange.w3-margin
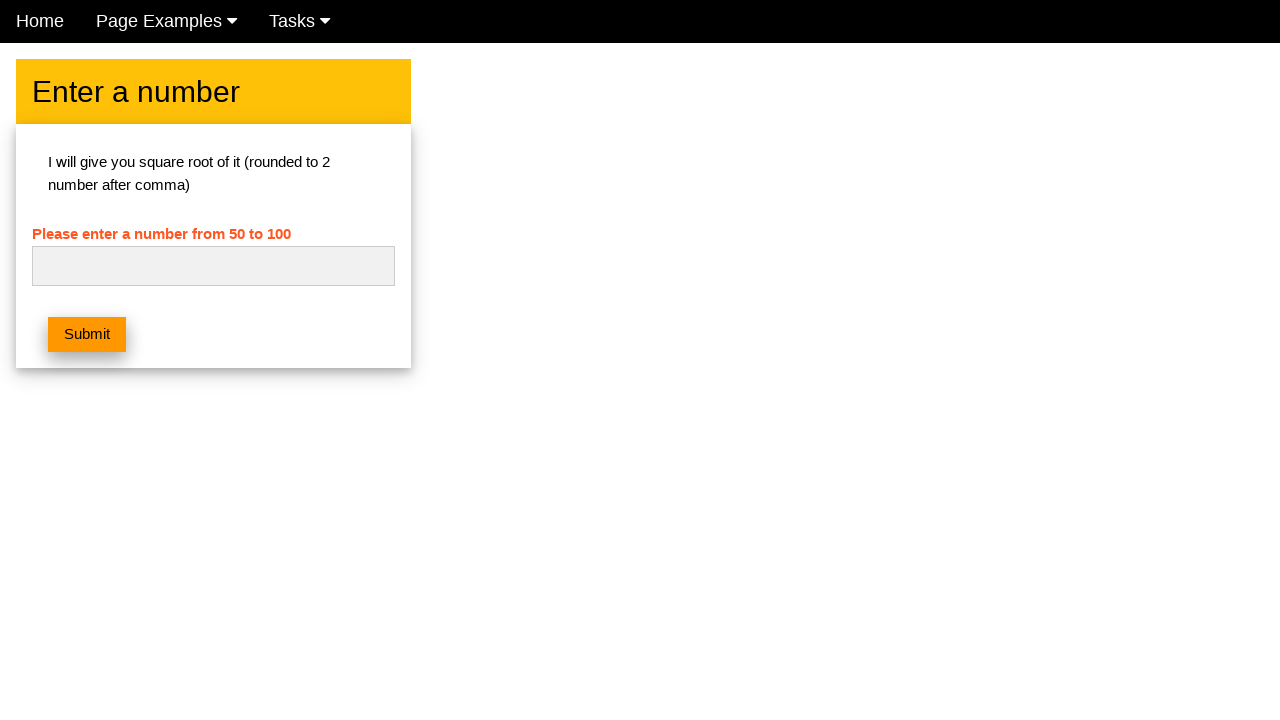

Waited for alert dialog to be processed for 100
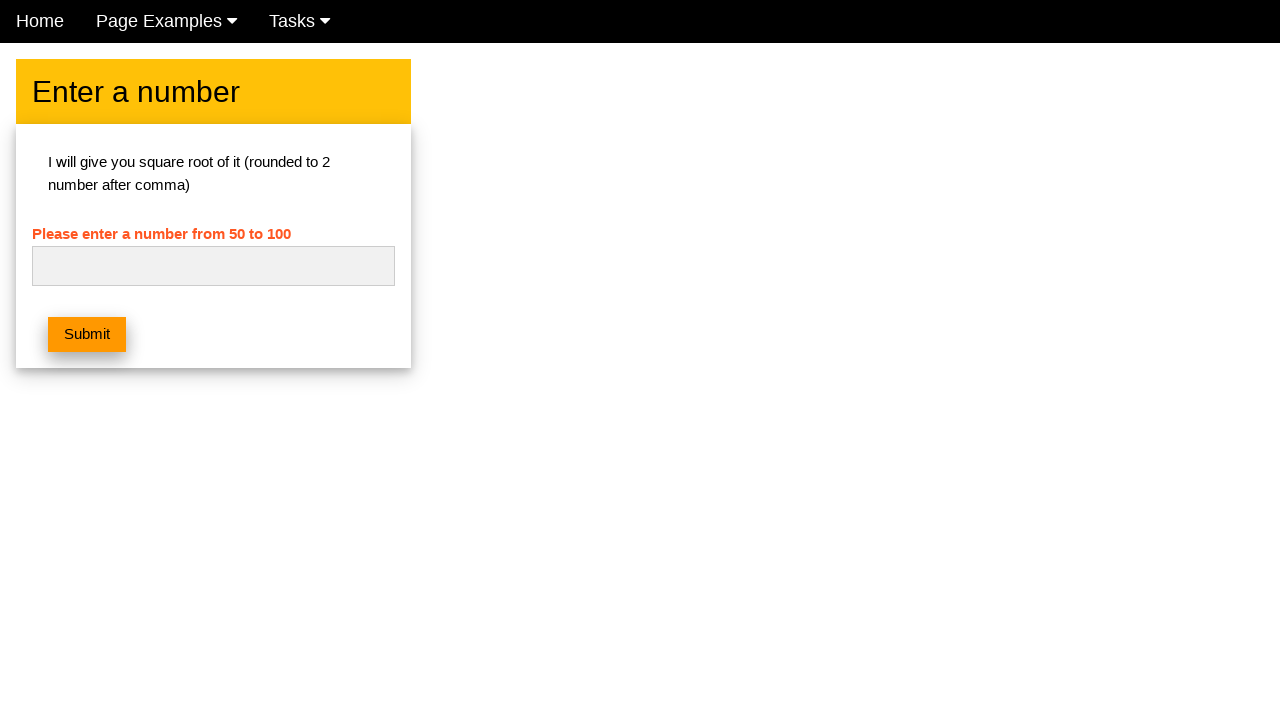

Cleared number input for next test on #numb
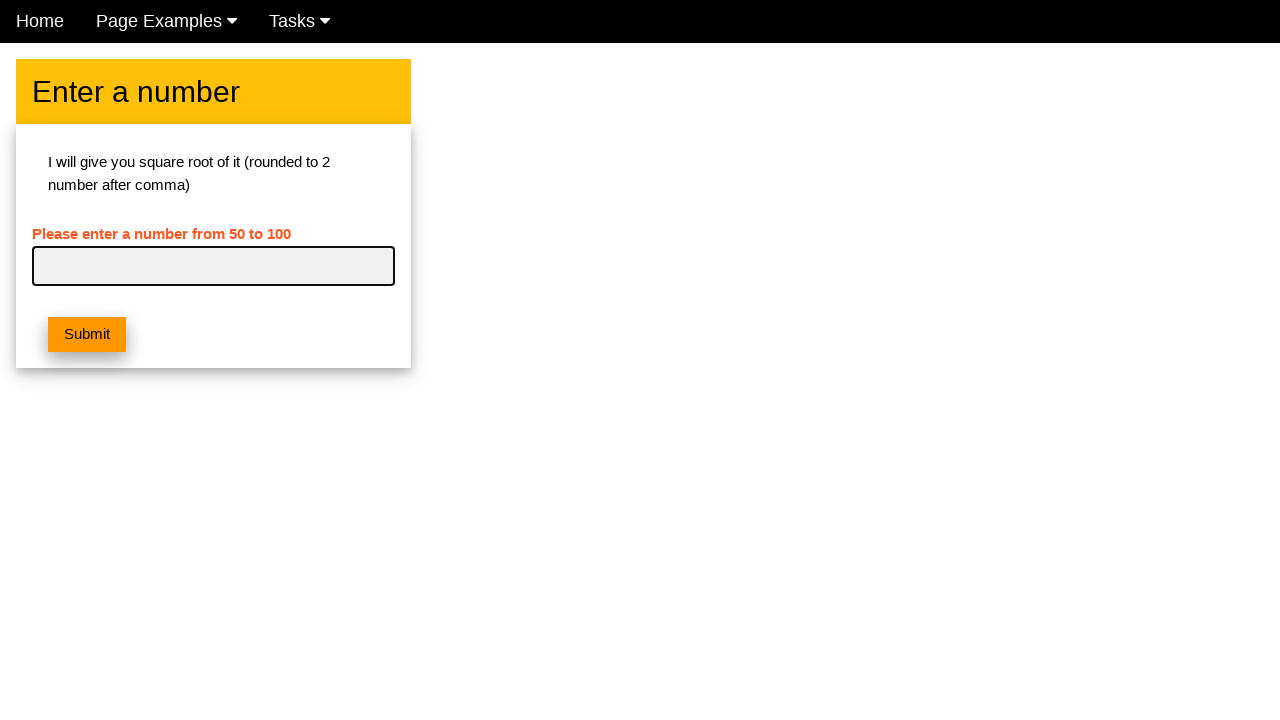

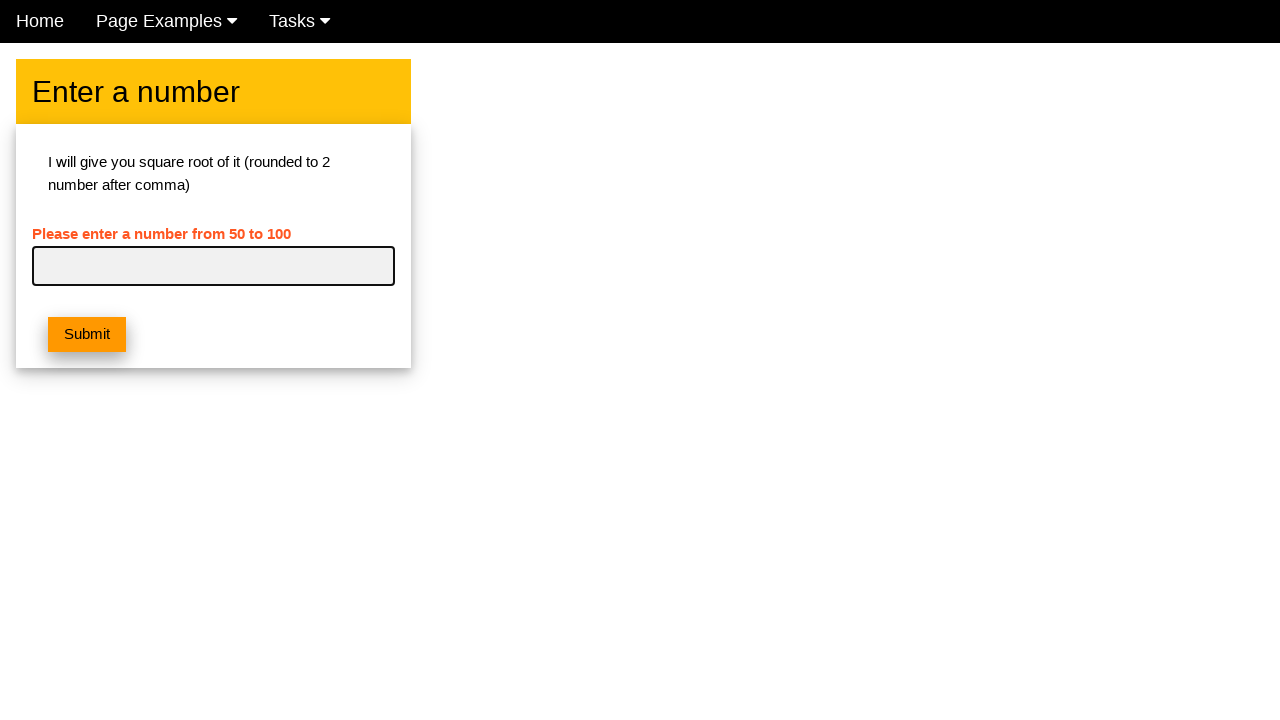